Tests deleting a todo item by hovering over it and clicking the delete button.

Starting URL: https://demo.playwright.dev/todomvc/

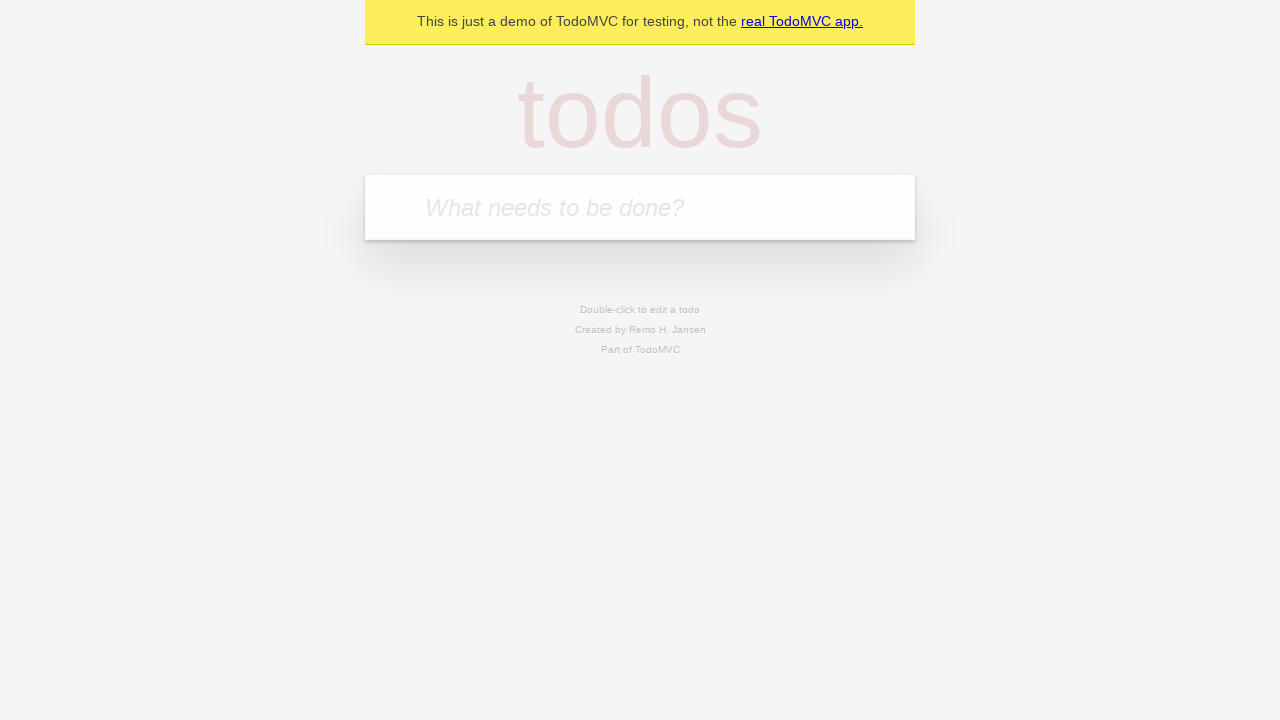

Located todo input field
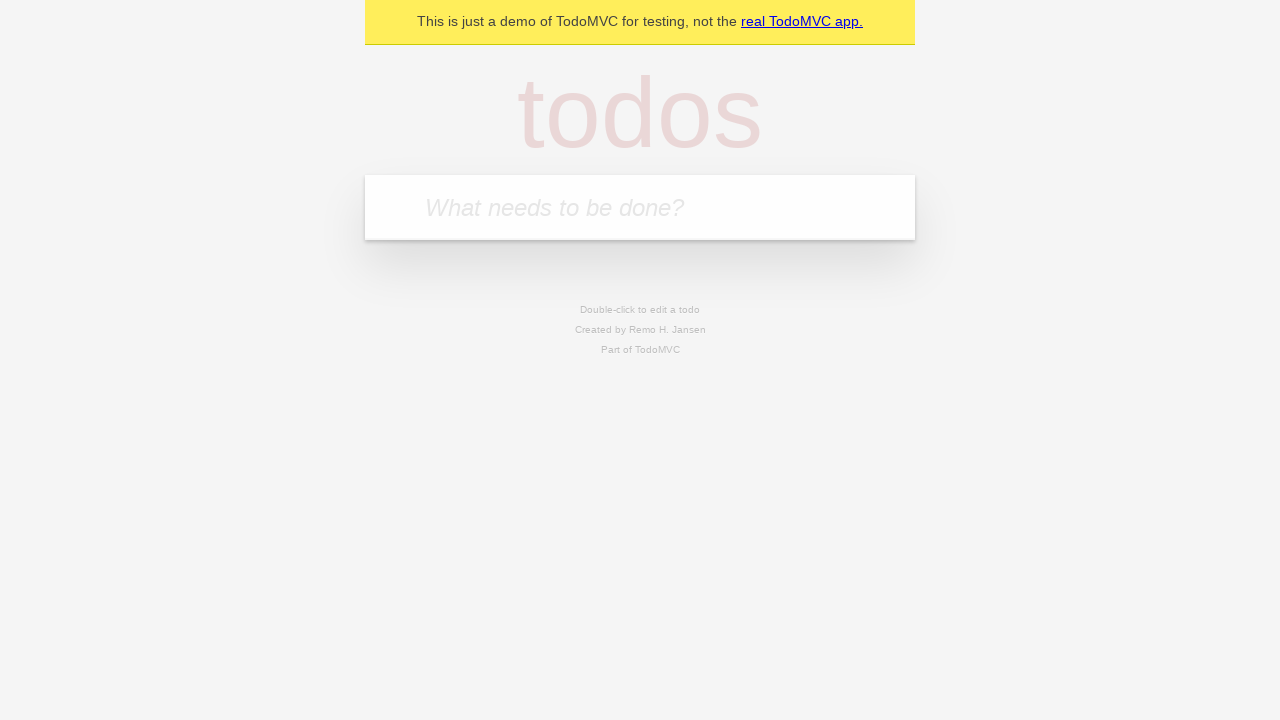

Filled todo input with 'Make dinner' on internal:attr=[placeholder="What needs to be done?"i]
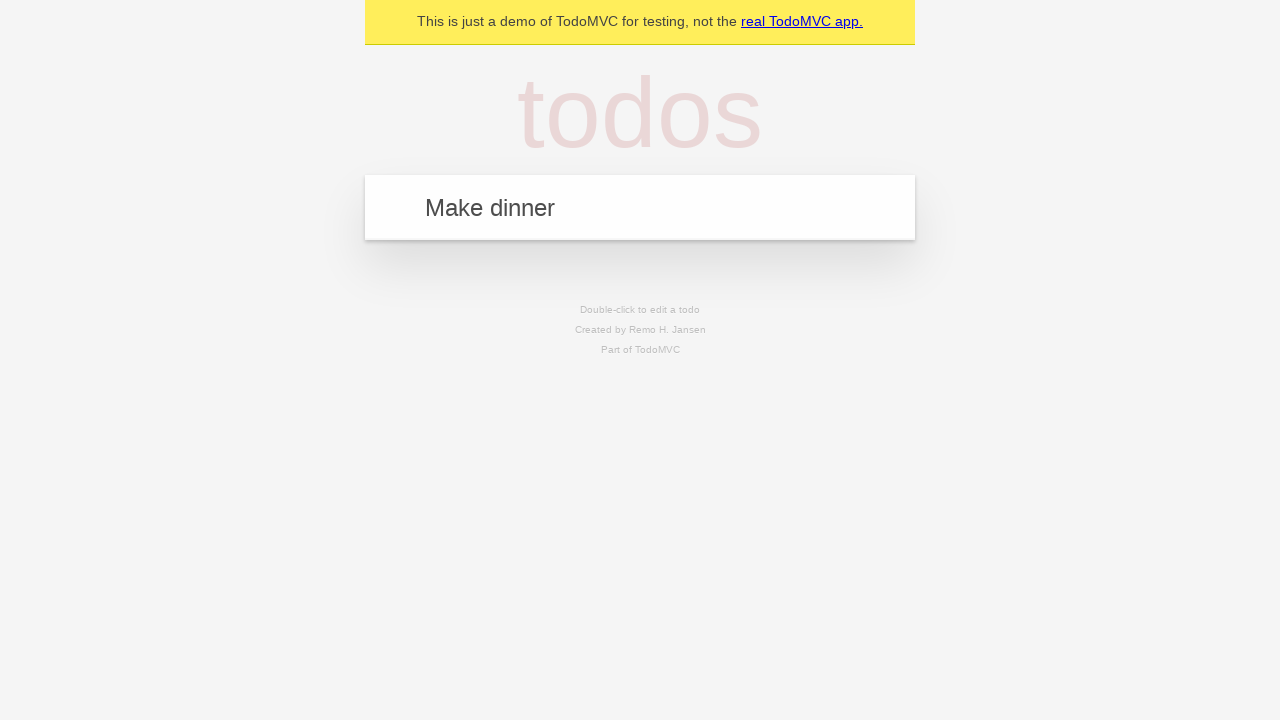

Pressed Enter to create todo item on internal:attr=[placeholder="What needs to be done?"i]
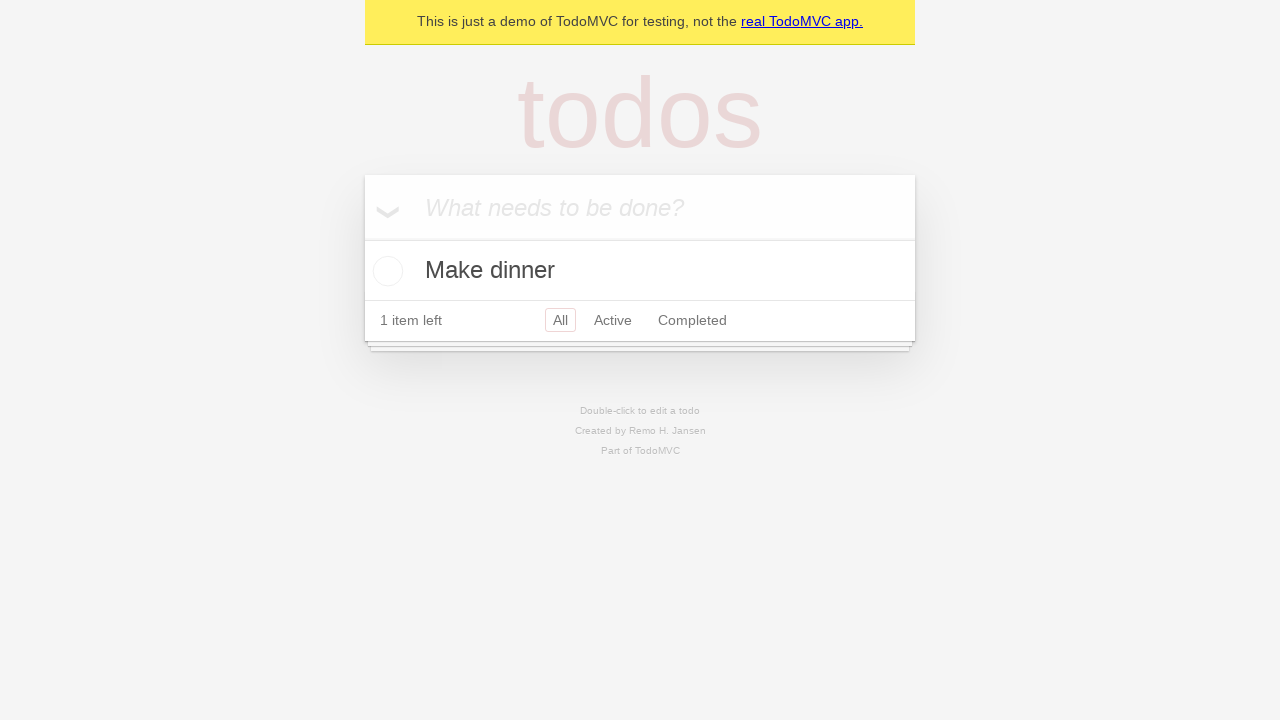

Located first todo item
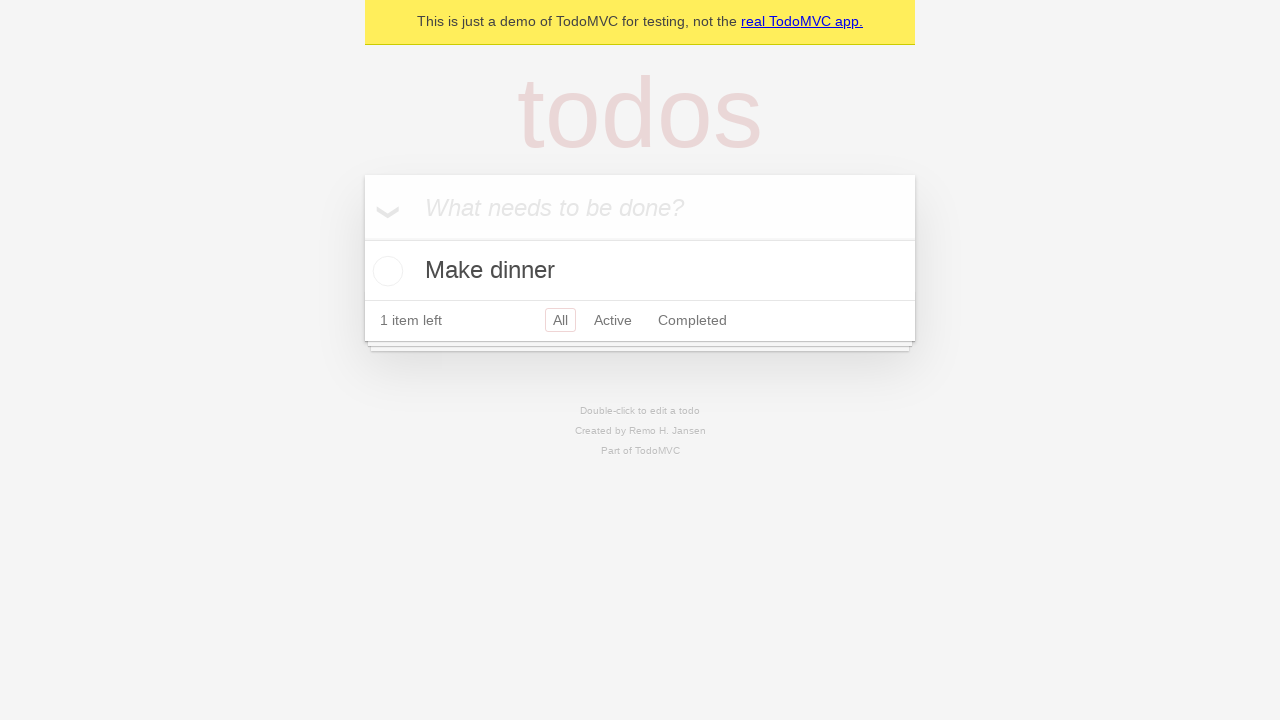

Hovered over first todo item to reveal delete button at (640, 271) on internal:role=listitem >> nth=0
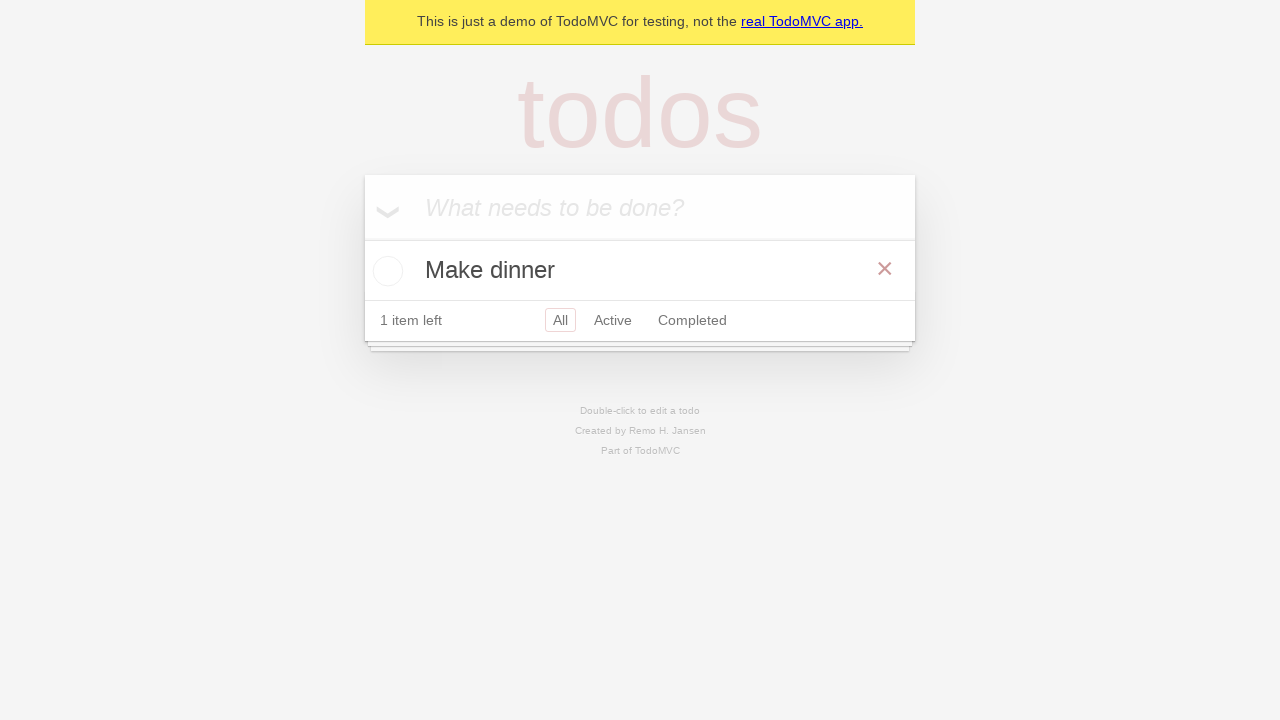

Located delete button on first todo item
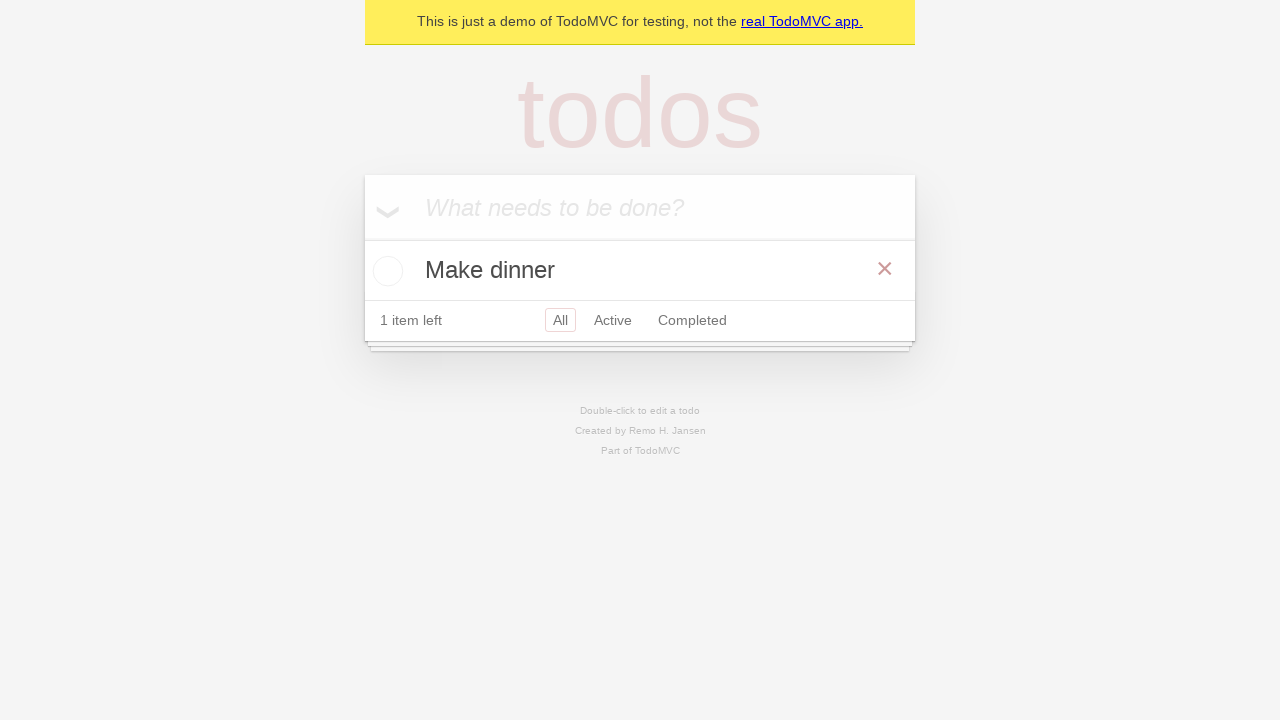

Clicked delete button to remove todo item at (885, 269) on internal:role=listitem >> nth=0 >> internal:role=button[name="Delete"i]
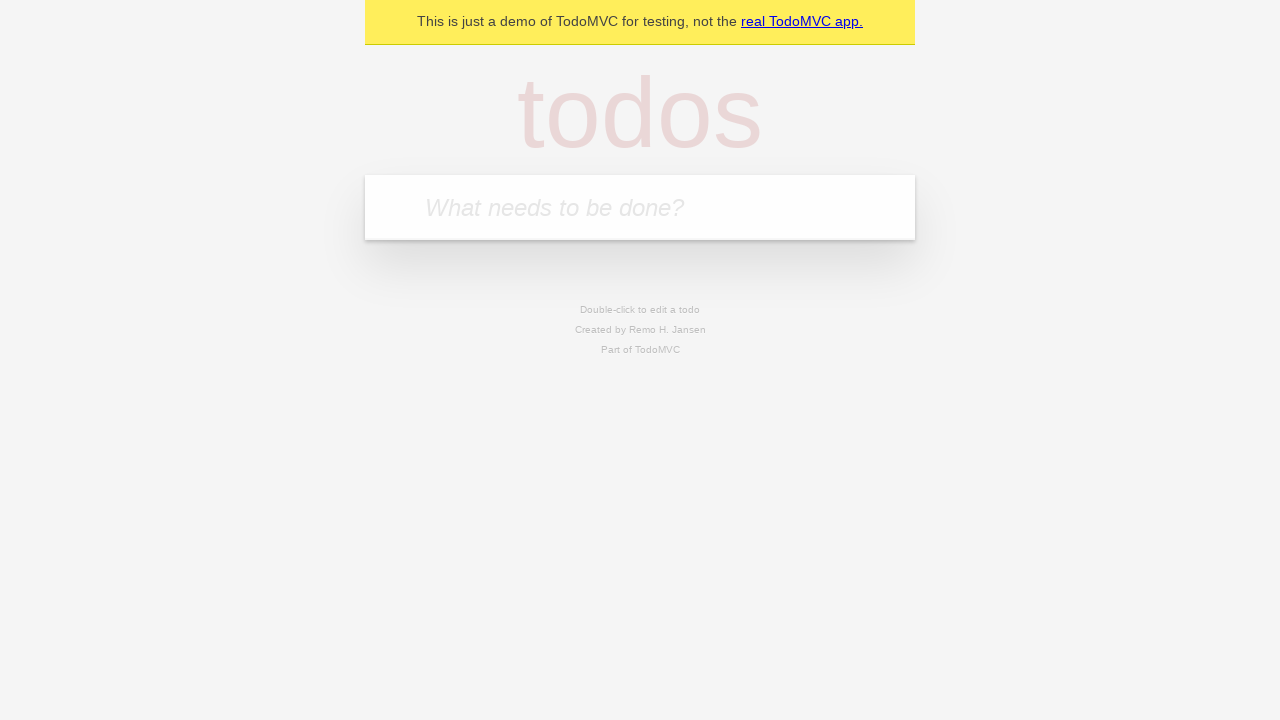

Waited 500ms for deletion to complete
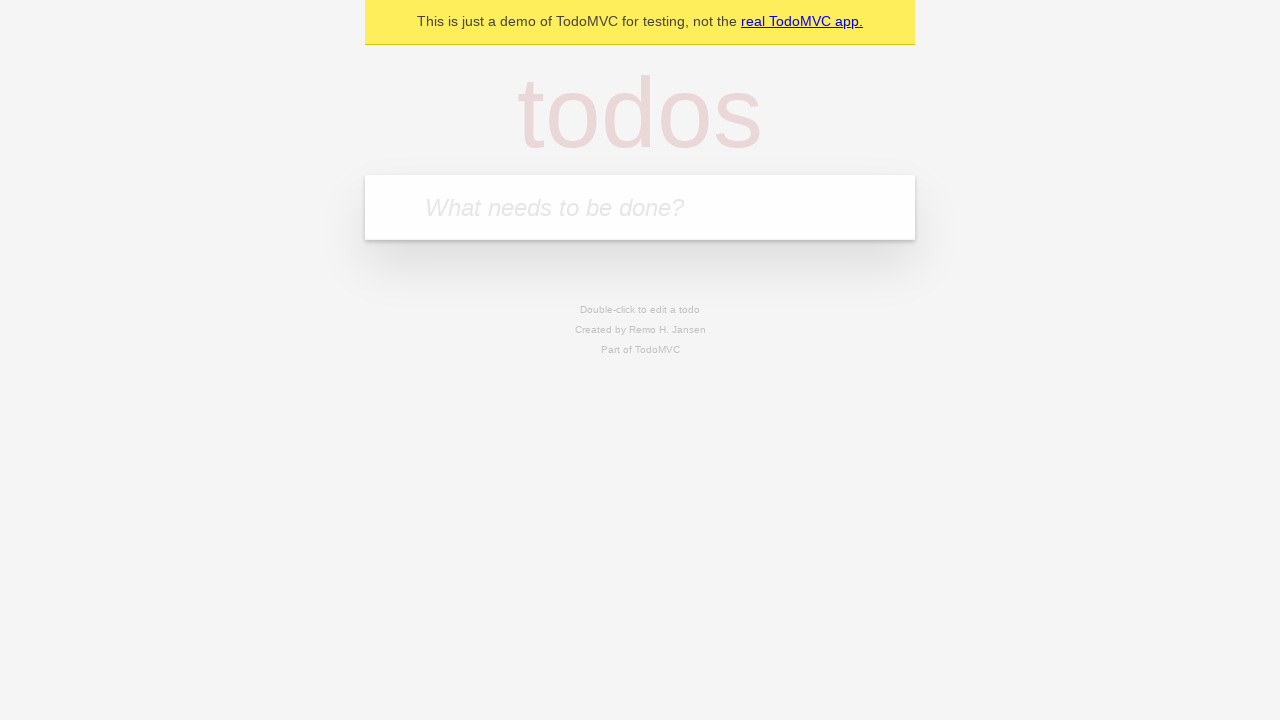

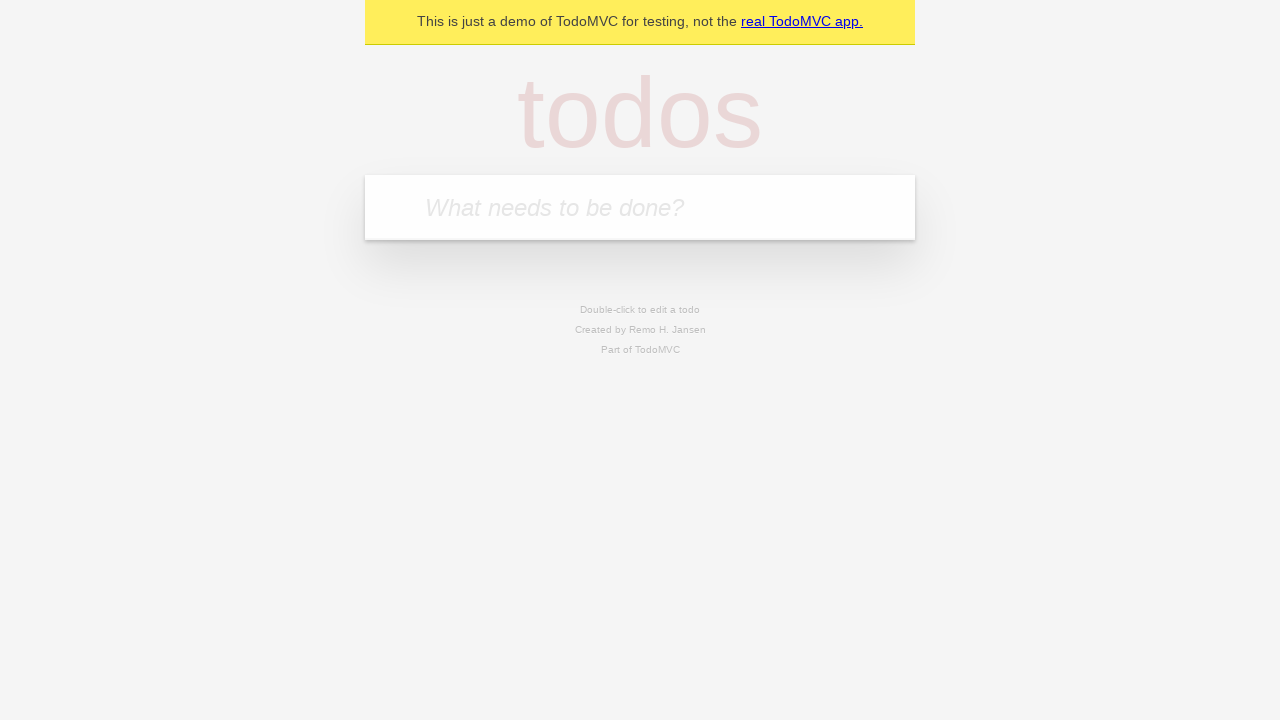